Tests successful student registration form submission by filling all fields including personal info, date of birth, subjects, hobbies, address, state and city, then verifies the submission confirmation modal displays the entered data.

Starting URL: https://demoqa.com/automation-practice-form

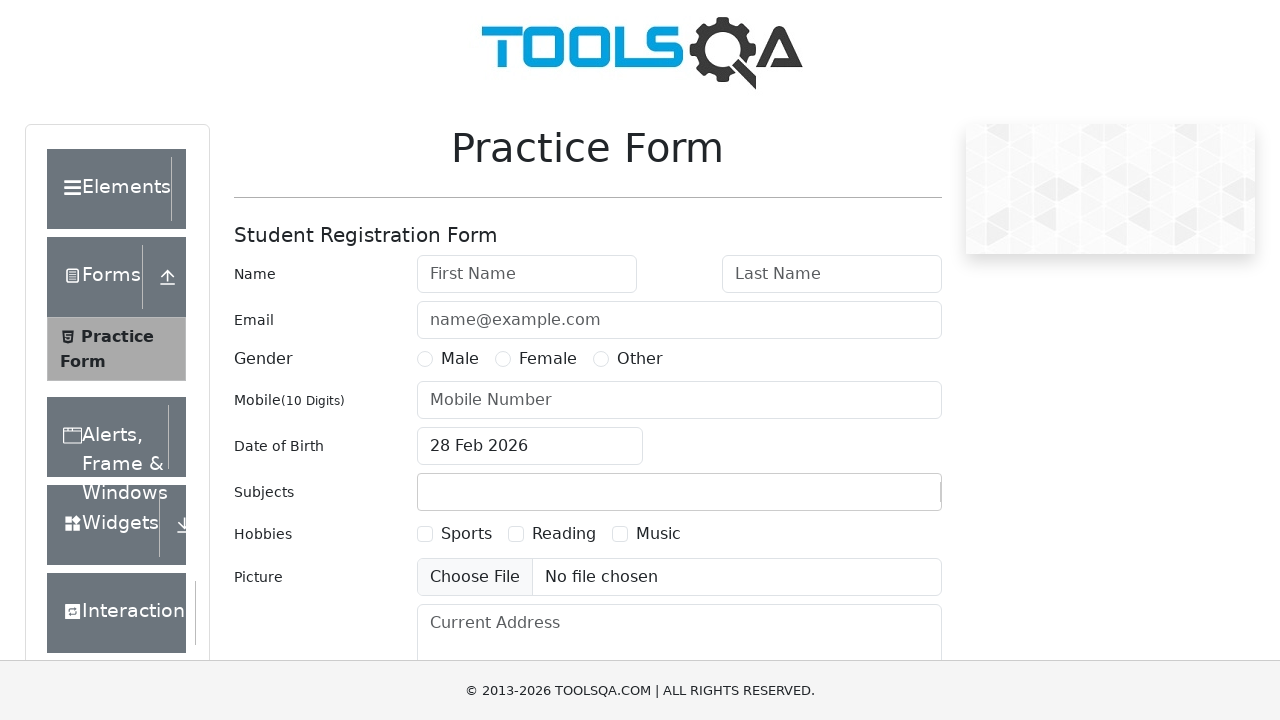

Student registration form loaded successfully
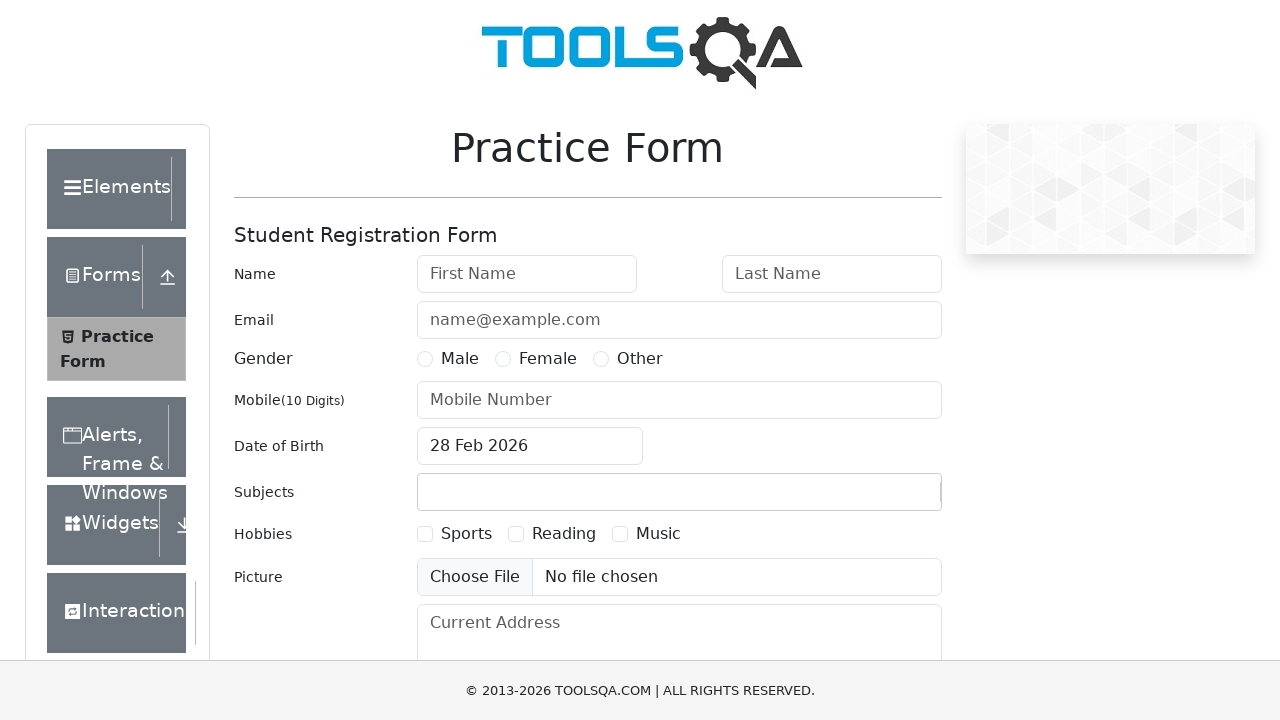

Filled first name with 'Jennifer' on #firstName
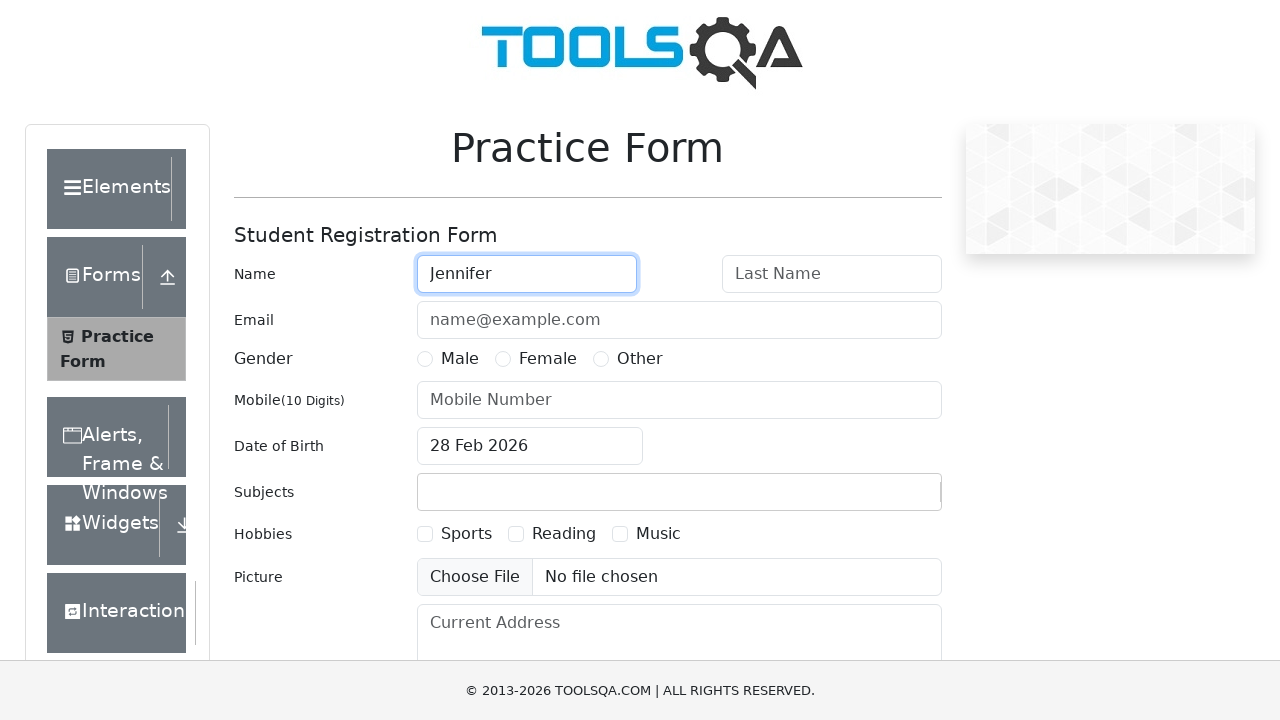

Filled last name with 'Morrison' on #lastName
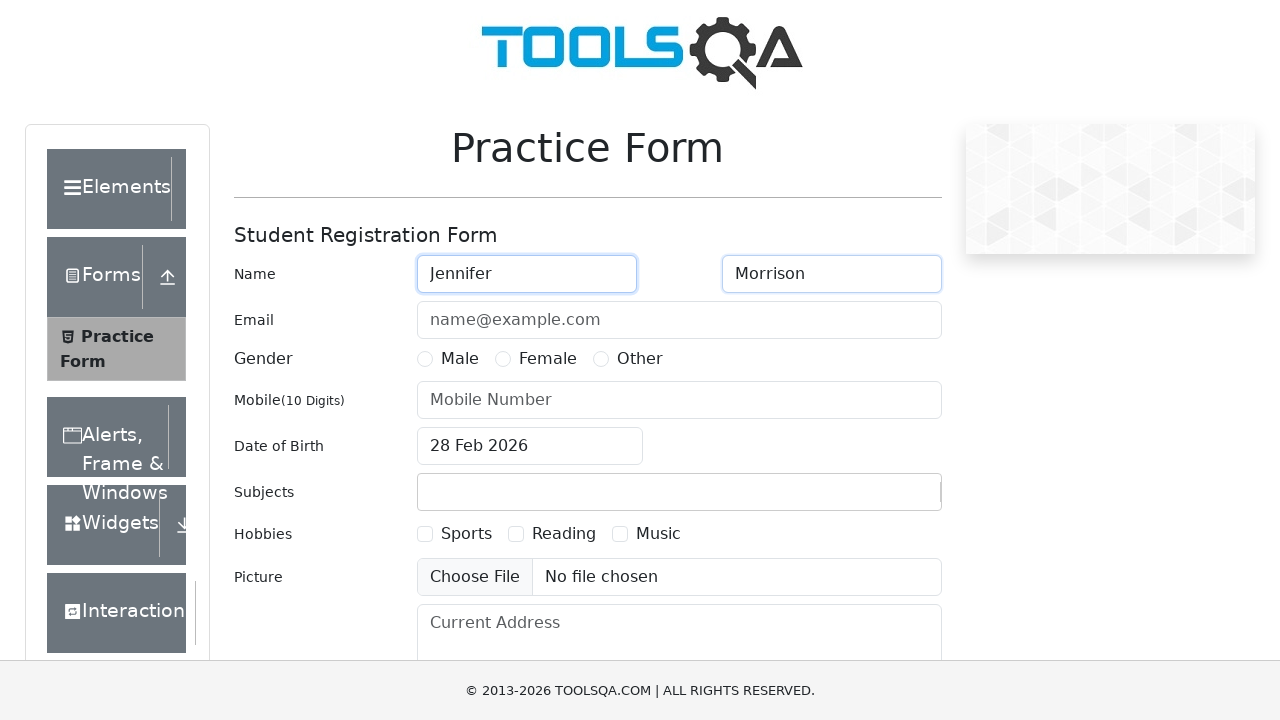

Filled email with 'jenn42@gmail.com' on #userEmail
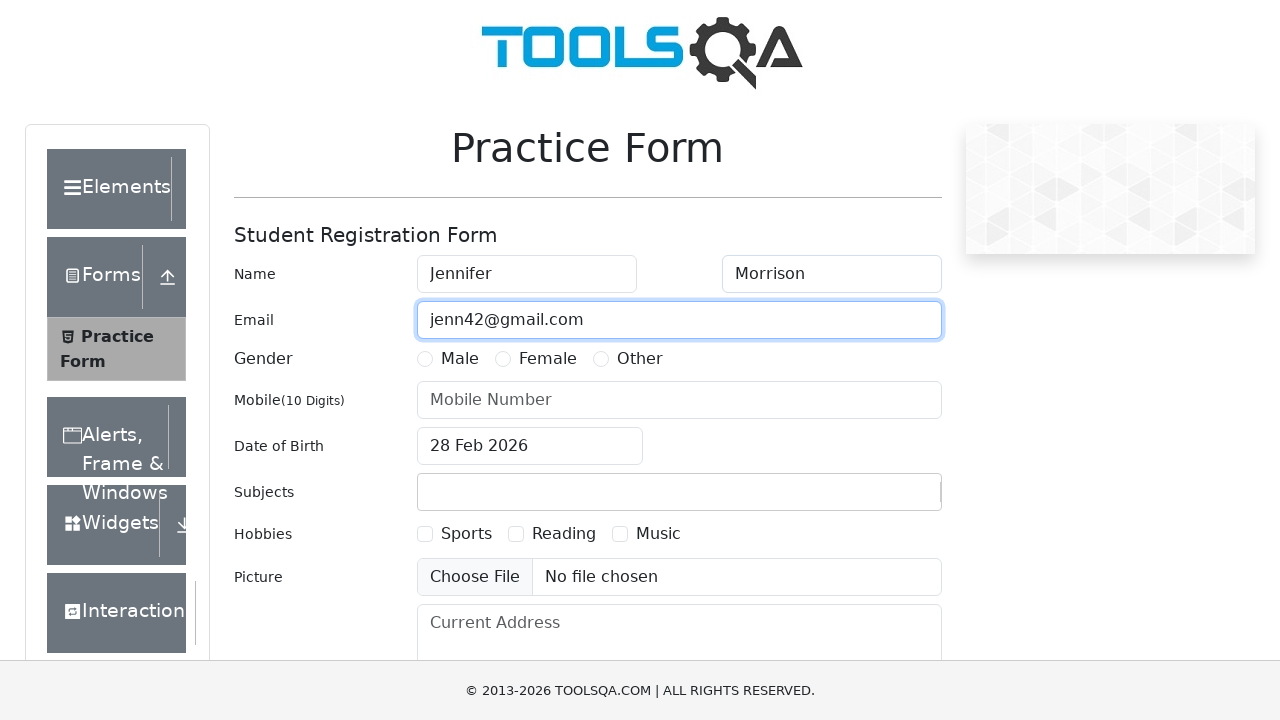

Selected gender as 'Female' at (548, 359) on #genterWrapper >> text=Female
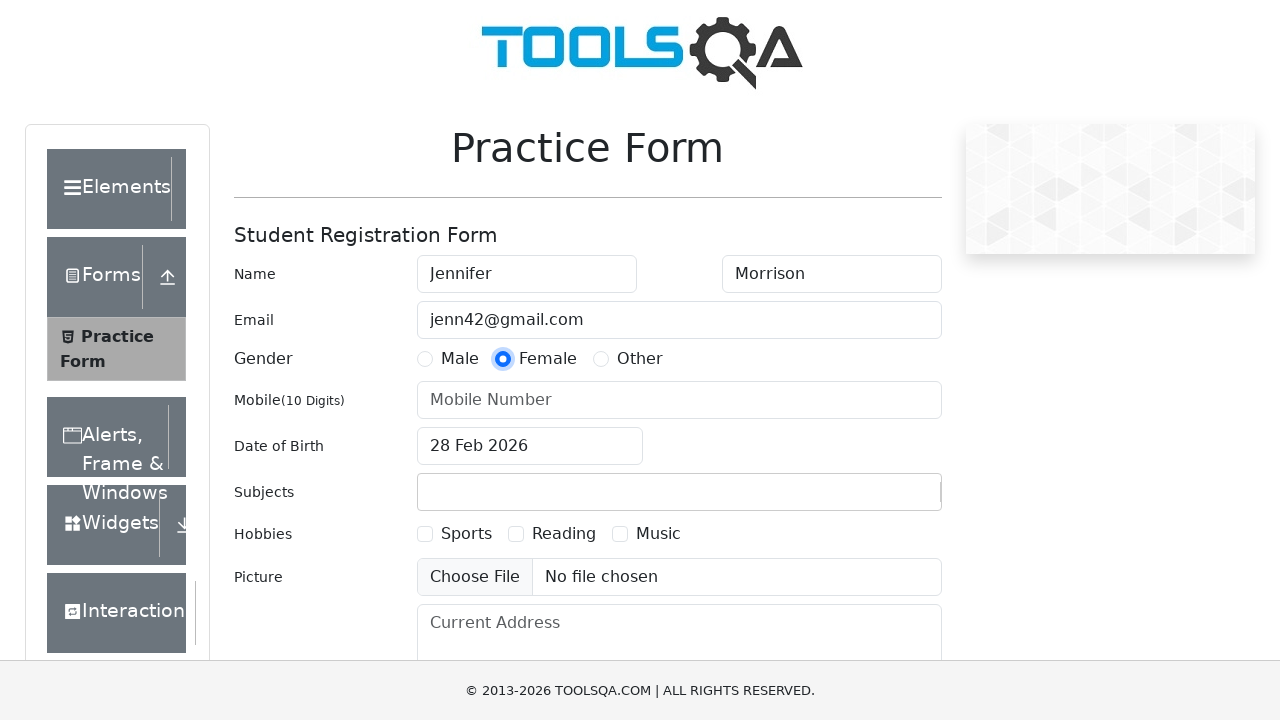

Filled phone number with '5551234567' on #userNumber
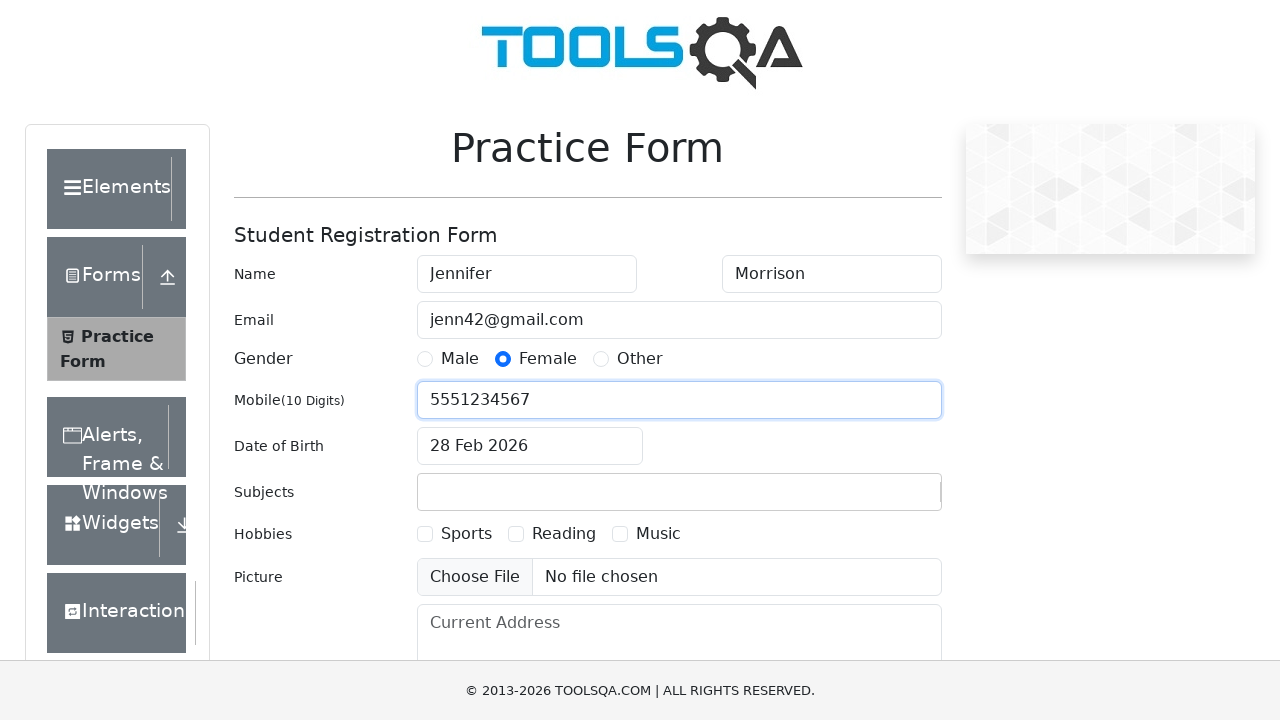

Clicked date of birth field to open date picker at (530, 446) on #dateOfBirthInput
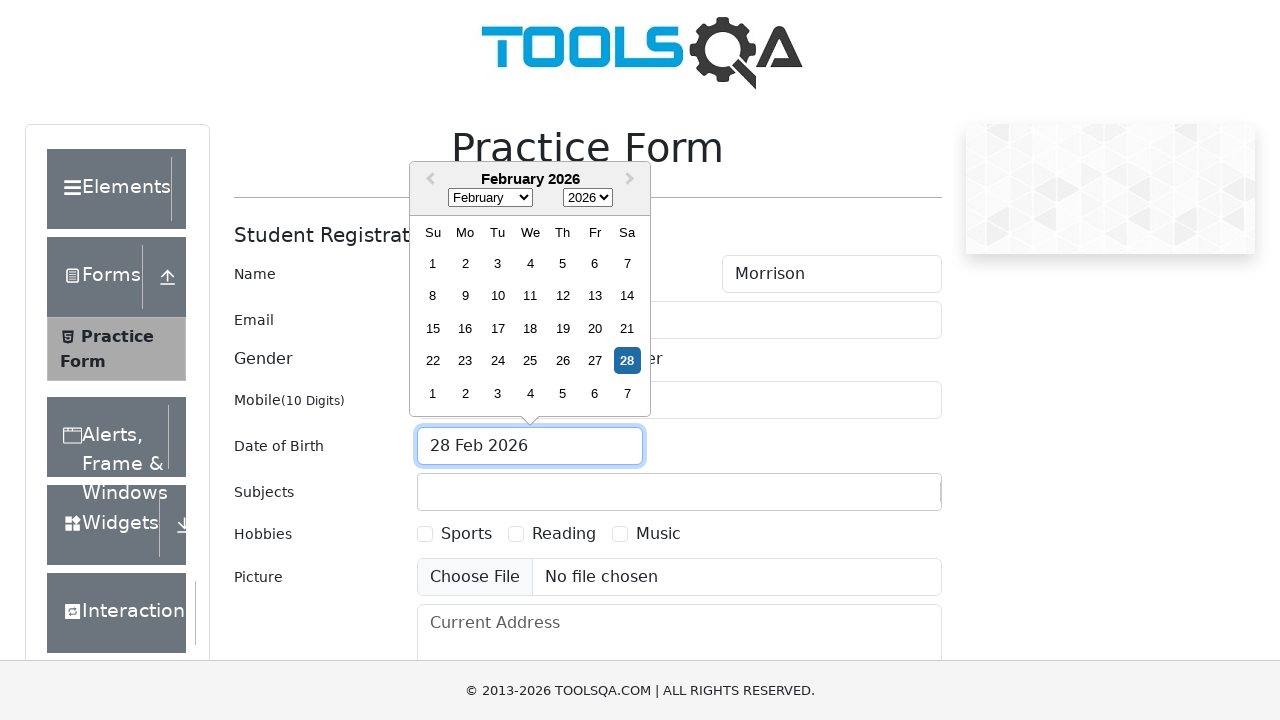

Selected June as birth month on .react-datepicker__month-select
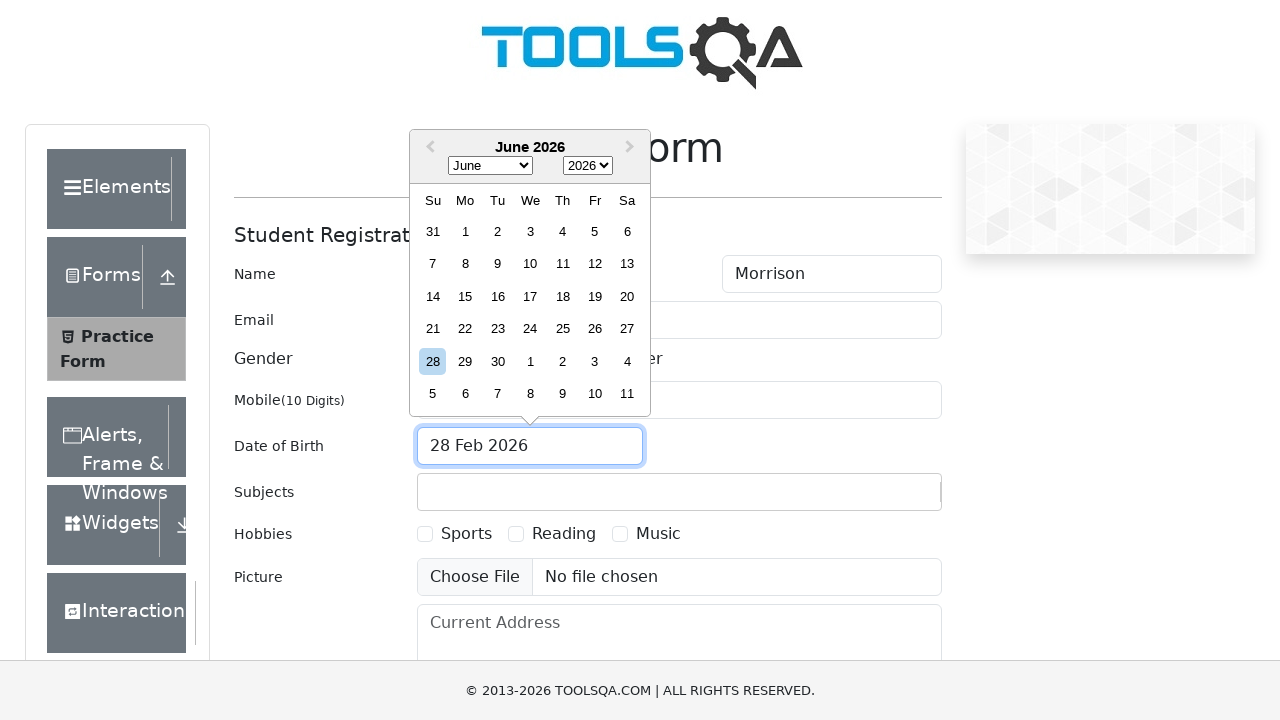

Selected 1914 as birth year on .react-datepicker__year-select
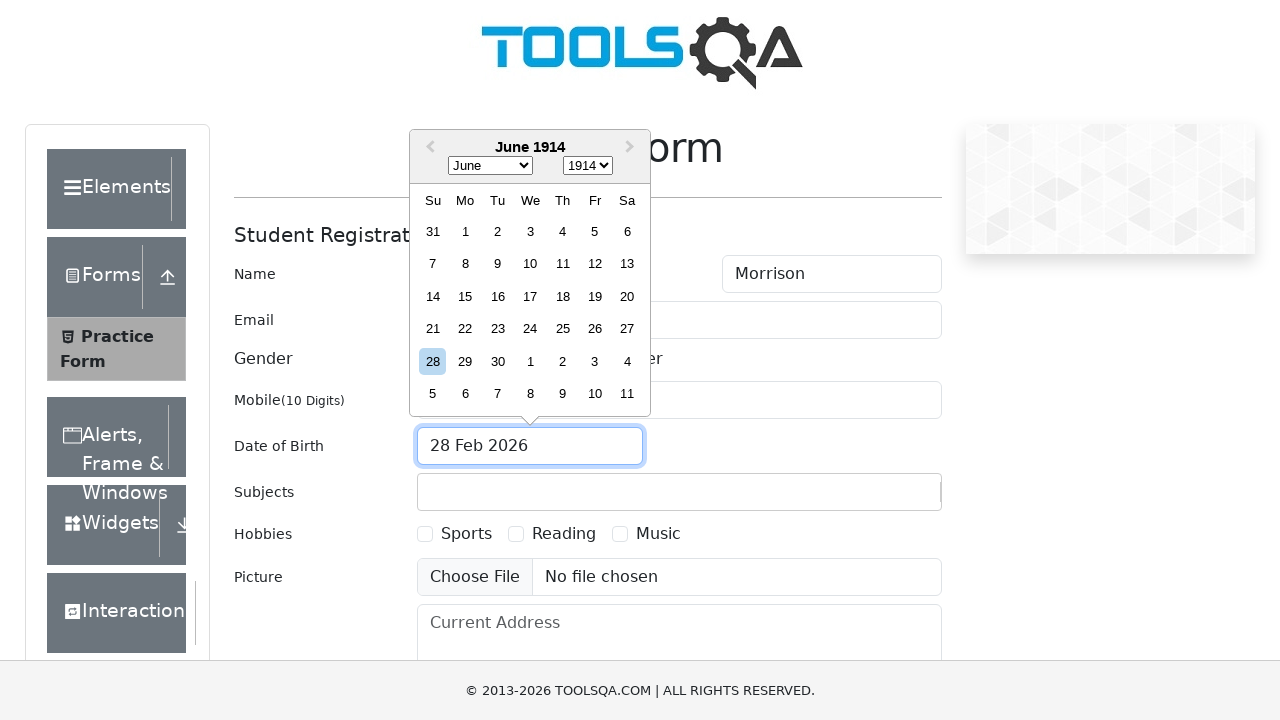

Selected day 2 for date of birth at (498, 231) on .react-datepicker__day--002
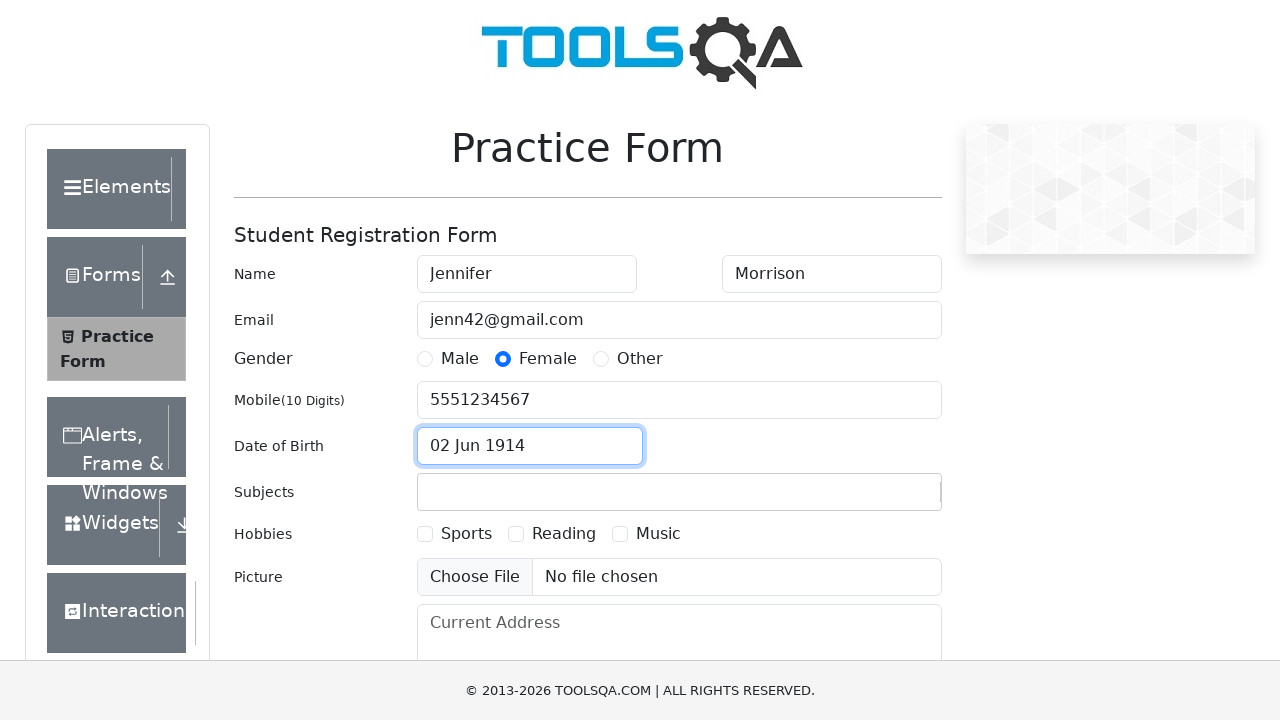

Typed 'i' in subjects field on #subjectsInput
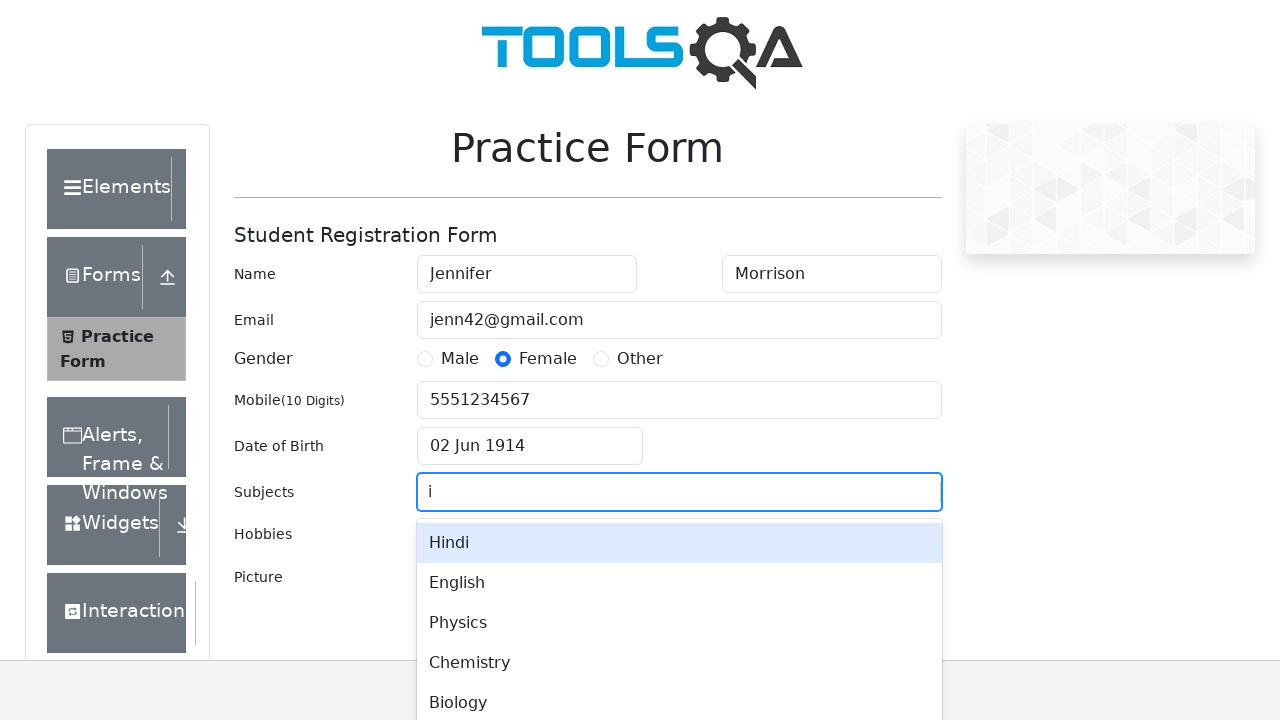

Selected 'History' from subjects dropdown at (679, 427) on .subjects-auto-complete__menu-list >> text=History
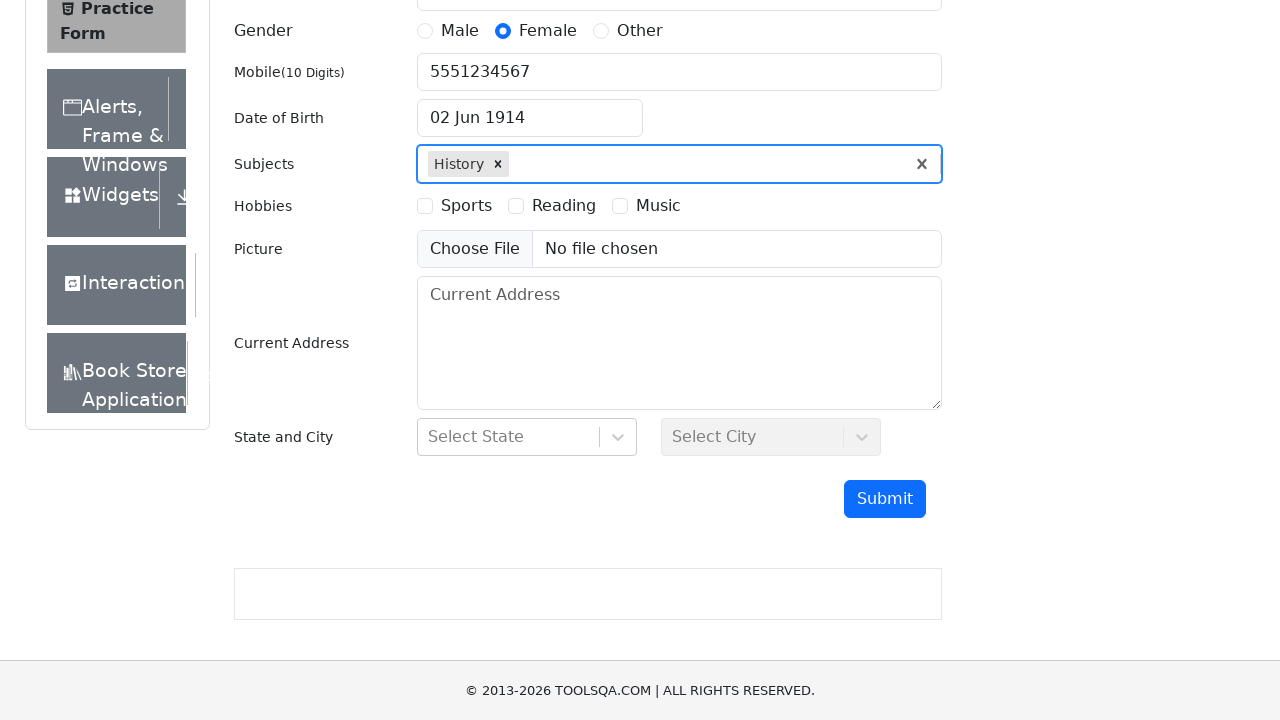

Typed 'i' in subjects field again on #subjectsInput
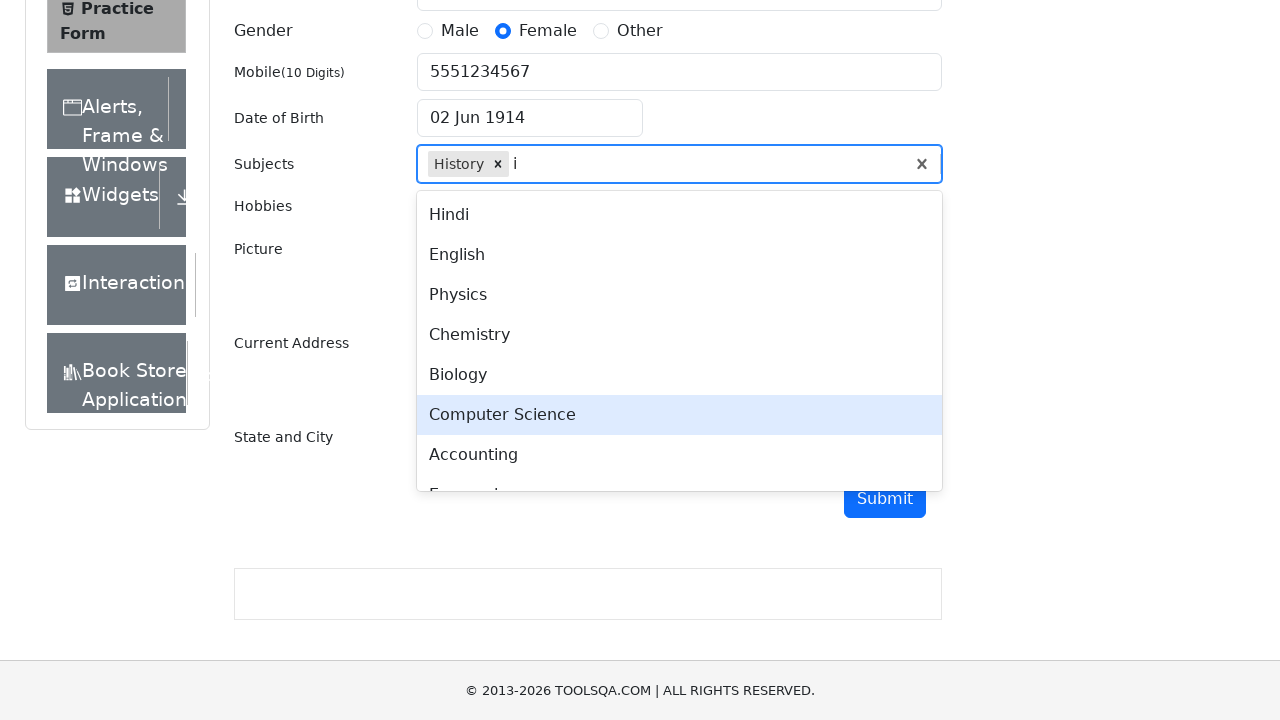

Selected 'English' from subjects dropdown at (679, 255) on .subjects-auto-complete__menu-list >> text=English
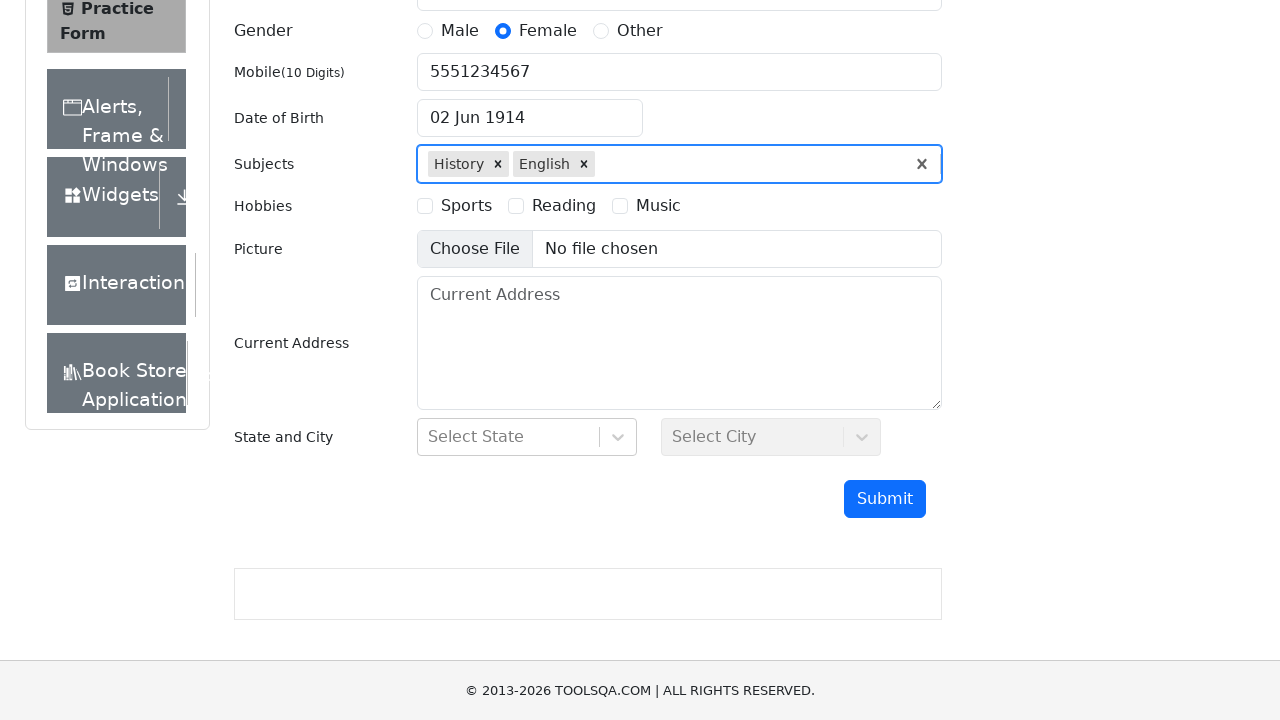

Typed 's' in subjects field on #subjectsInput
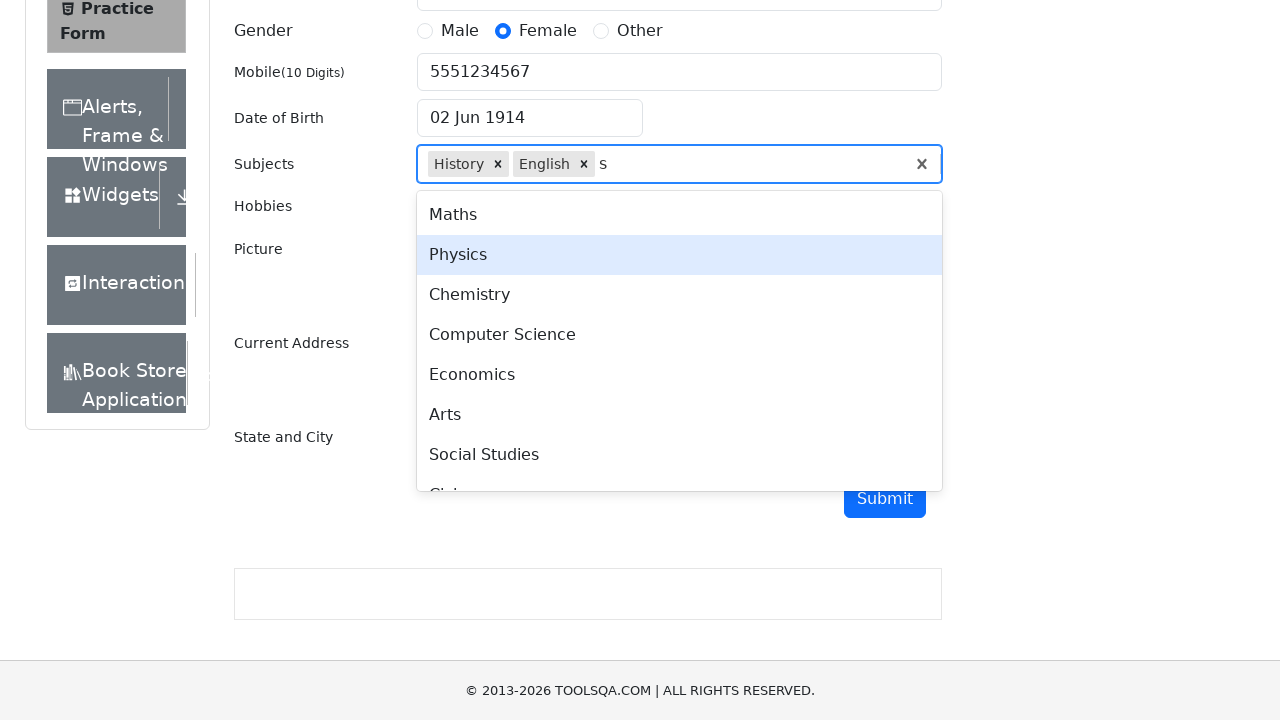

Selected 'Arts' from subjects dropdown at (679, 415) on .subjects-auto-complete__menu-list >> text=Arts
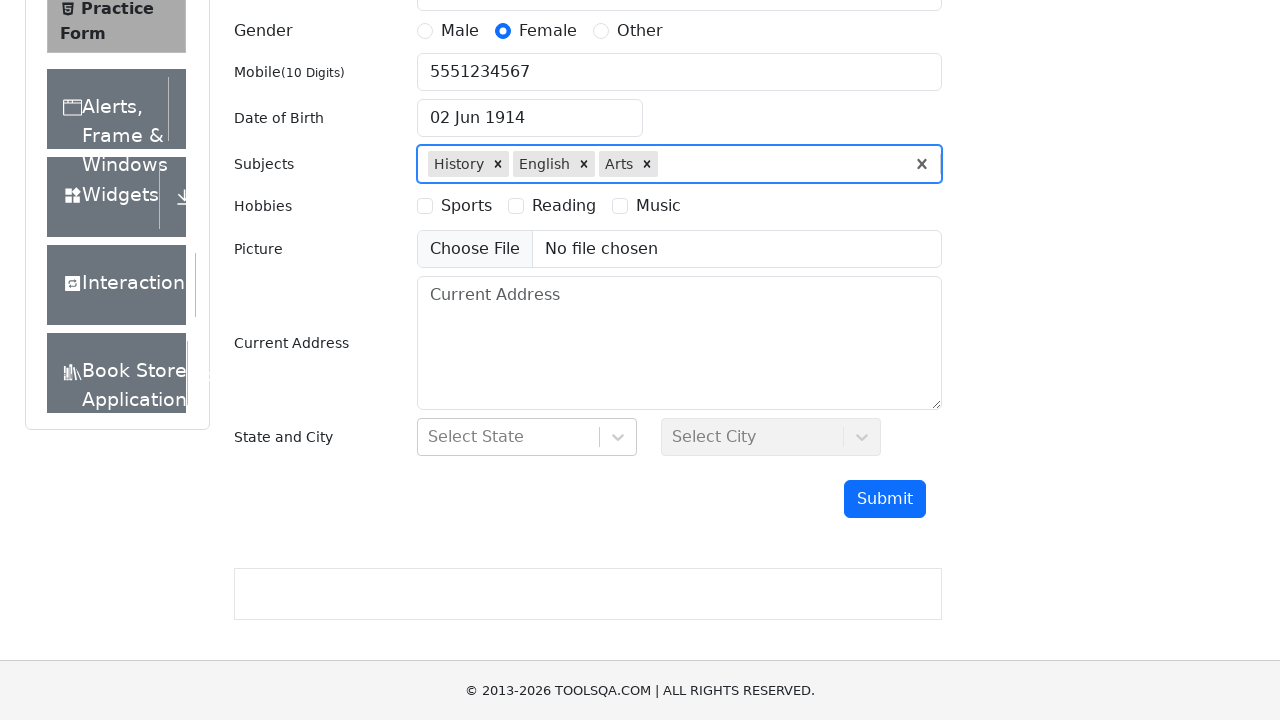

Selected 'Reading' as a hobby at (564, 206) on #hobbiesWrapper >> text=Reading
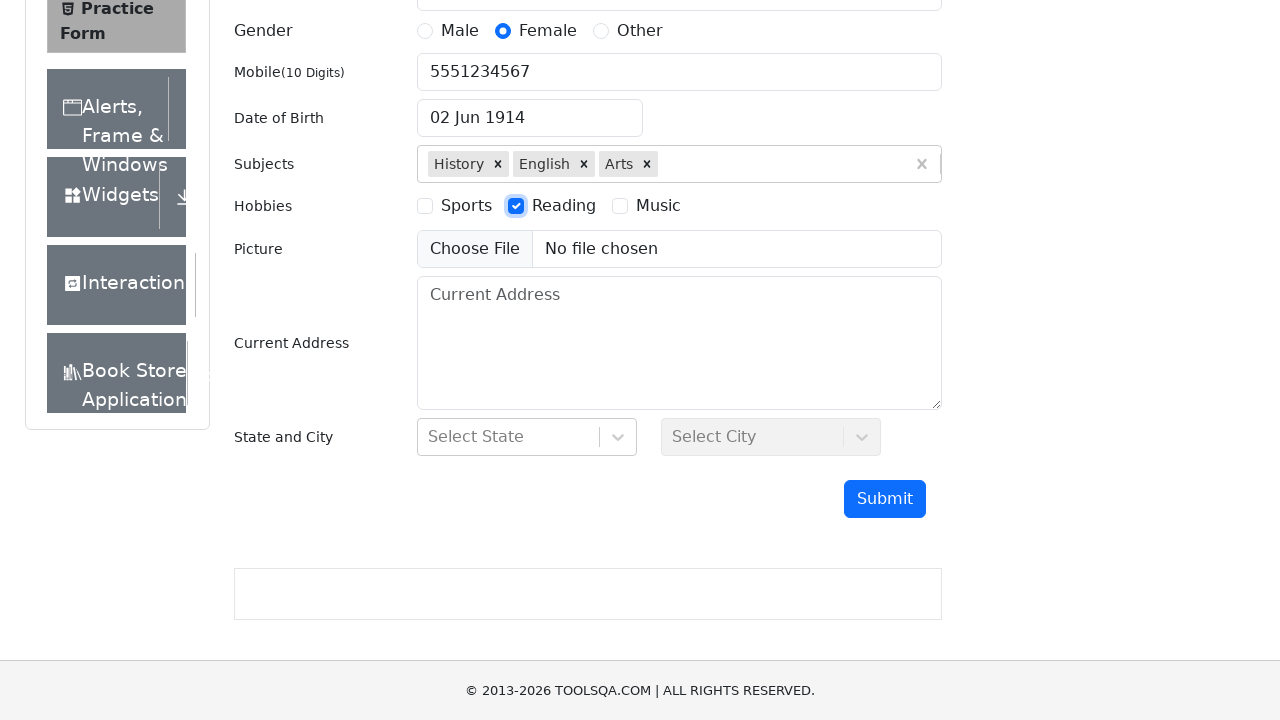

Selected 'Music' as a hobby at (658, 206) on #hobbiesWrapper >> text=Music
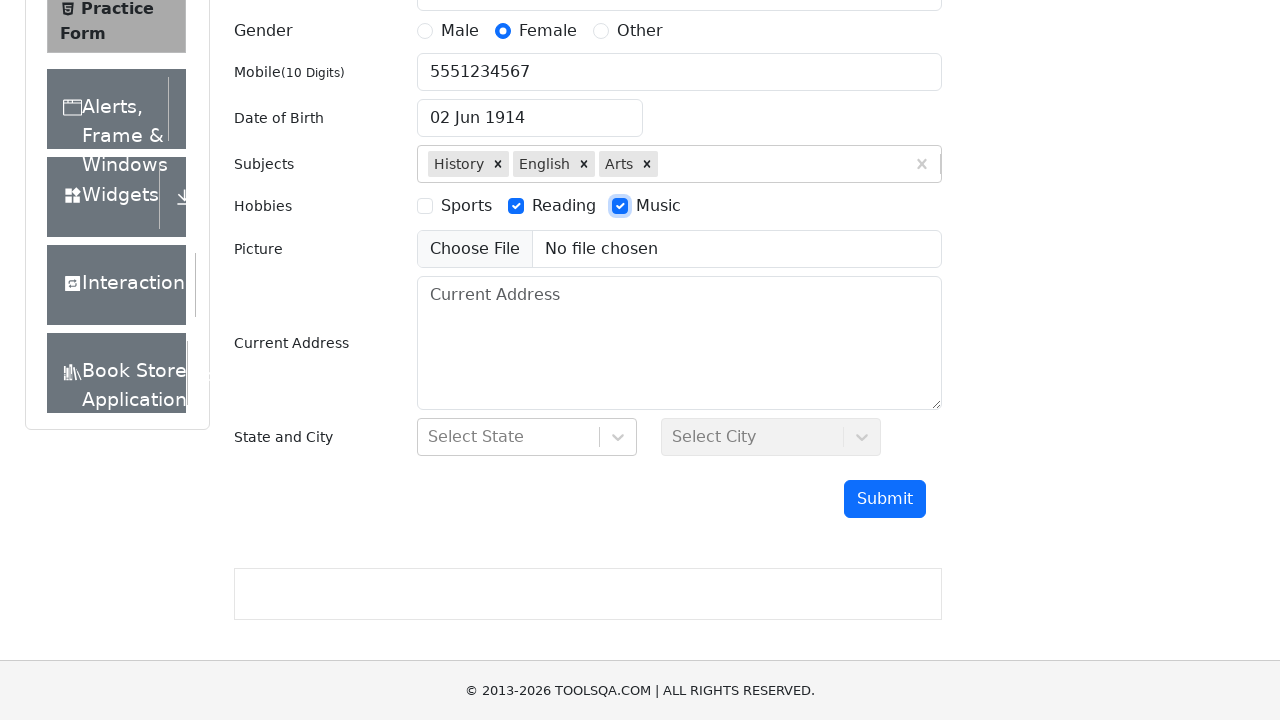

Filled current address with '123 Main Street, Springfield, IL 62701' on #currentAddress
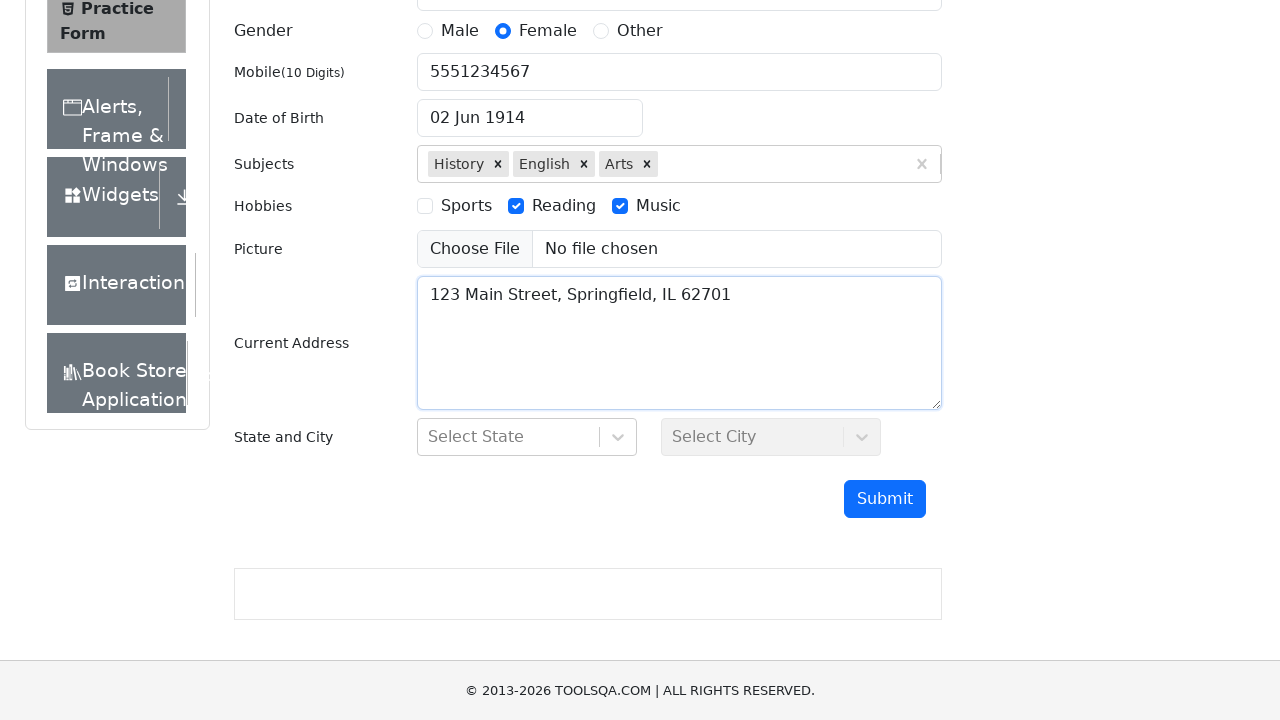

Clicked state dropdown field at (527, 437) on #state
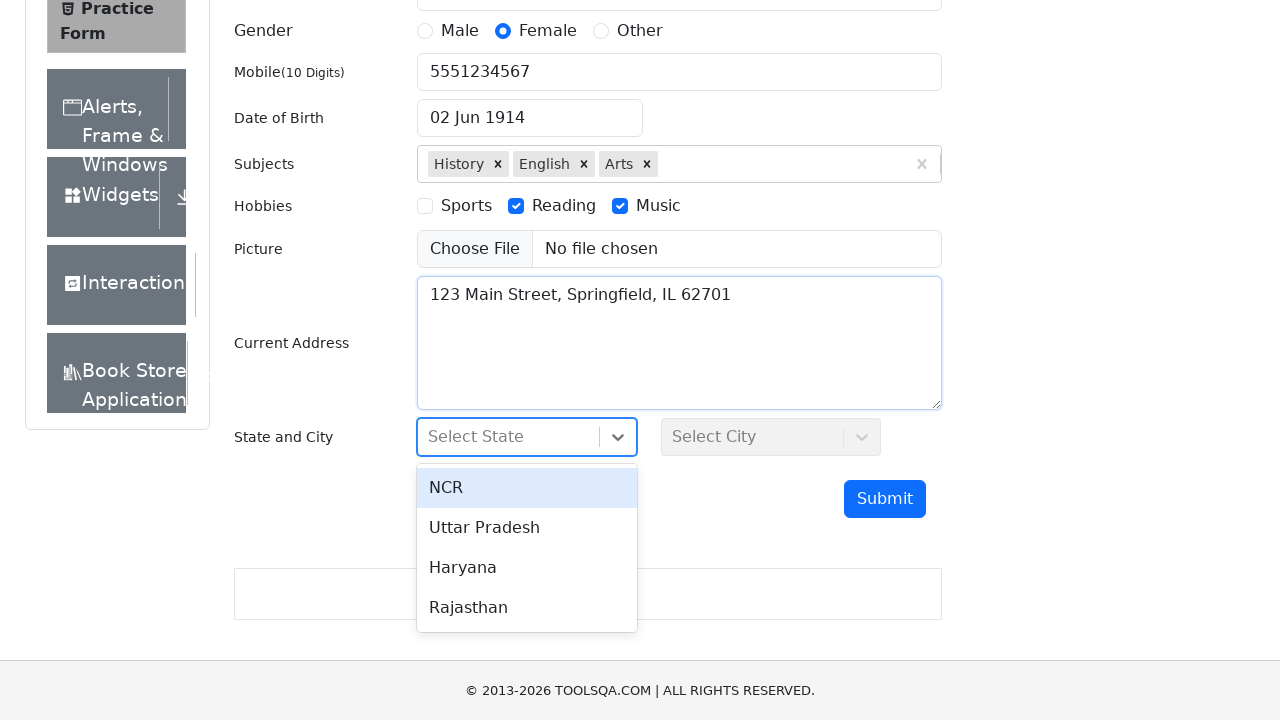

Selected 'Rajasthan' as state at (527, 608) on #stateCity-wrapper >> text=Rajasthan
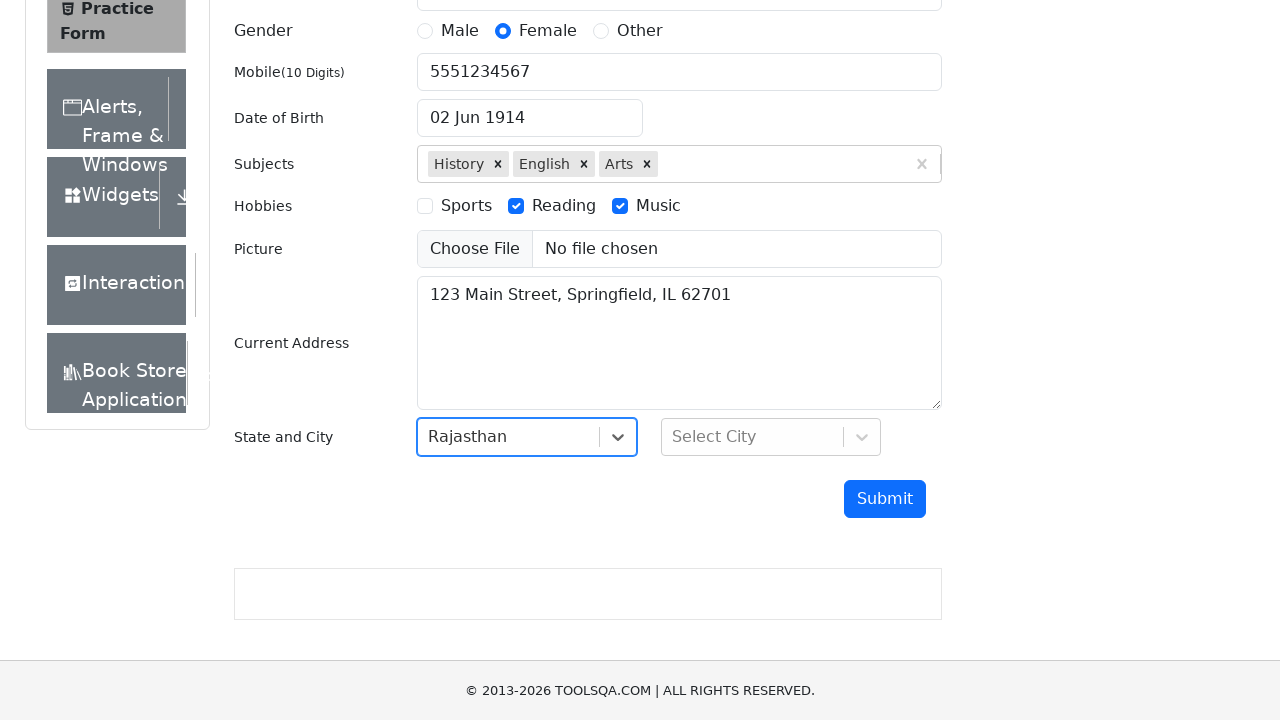

Clicked city dropdown field at (771, 437) on #city
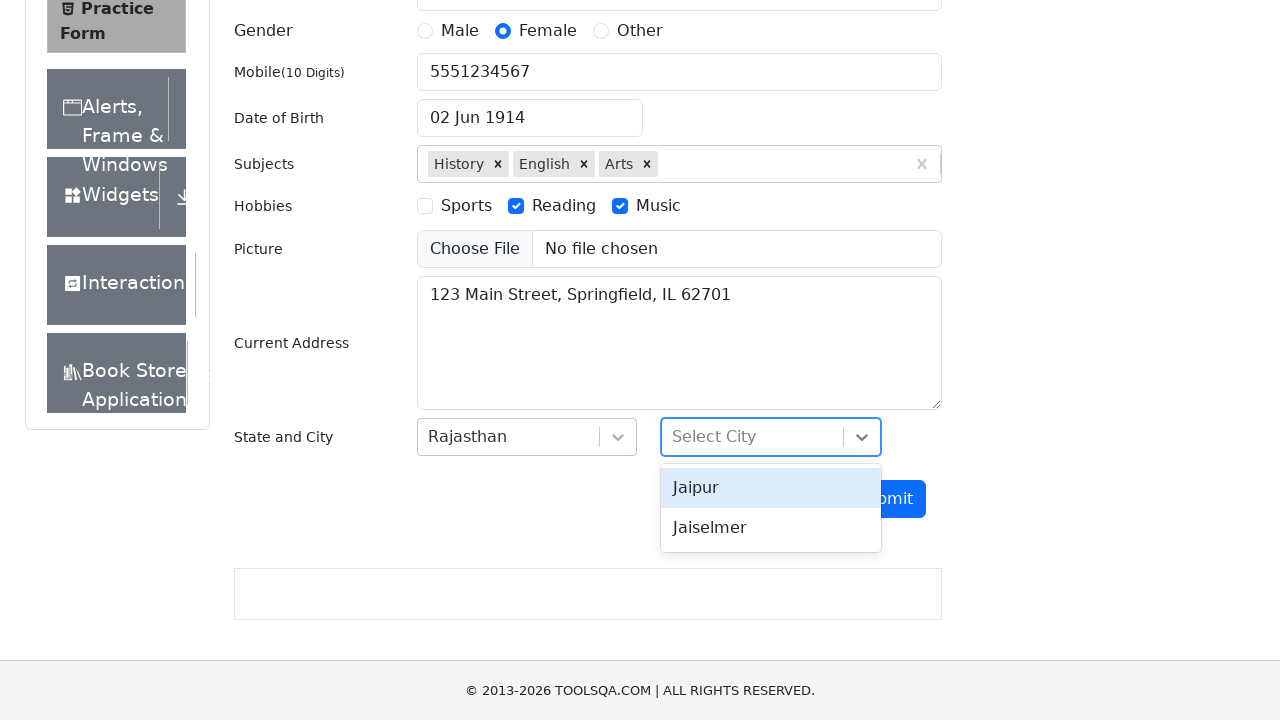

Selected 'Jaiselmer' as city at (771, 528) on #stateCity-wrapper >> text=Jaiselmer
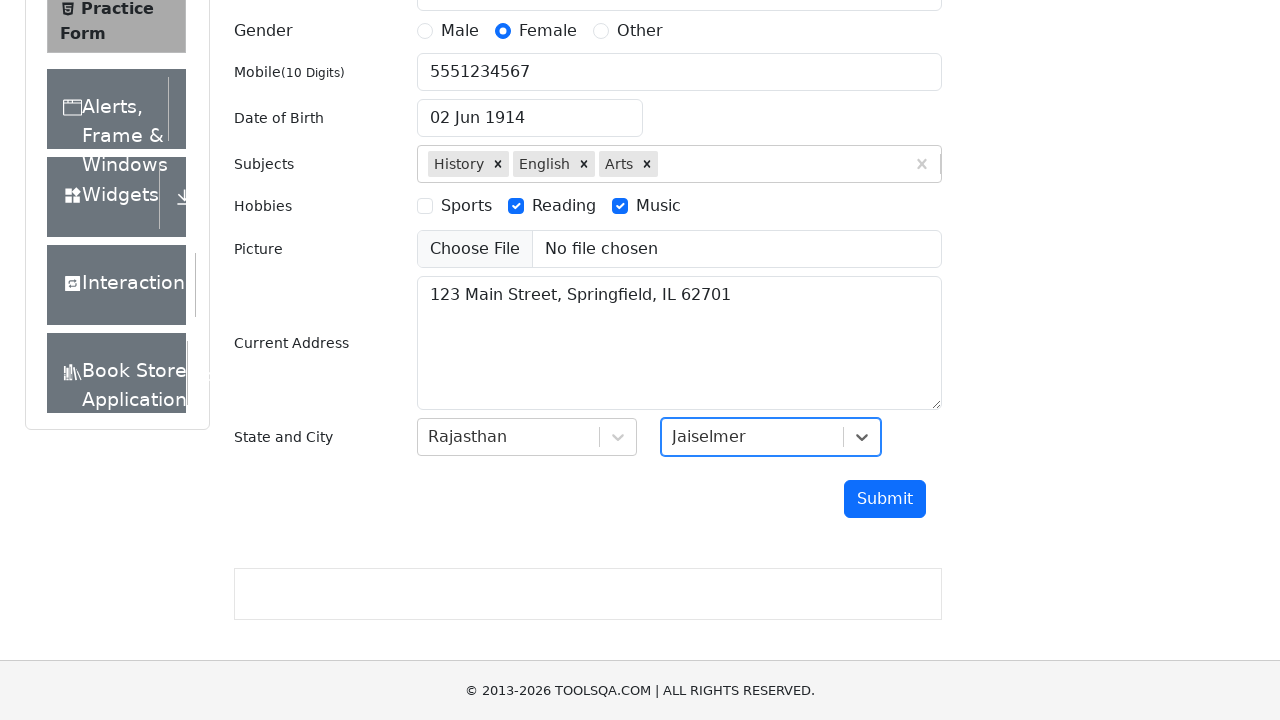

Clicked submit button to submit the registration form at (885, 499) on #submit
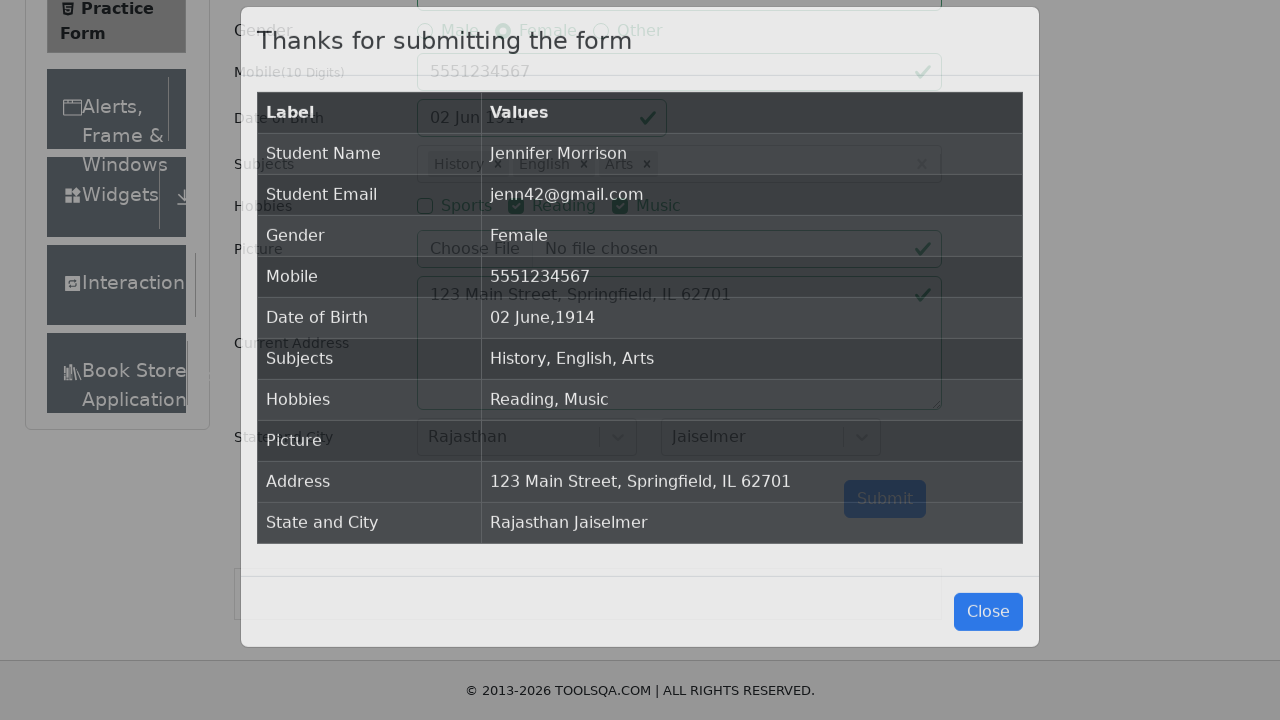

Submission confirmation modal appeared with entered data
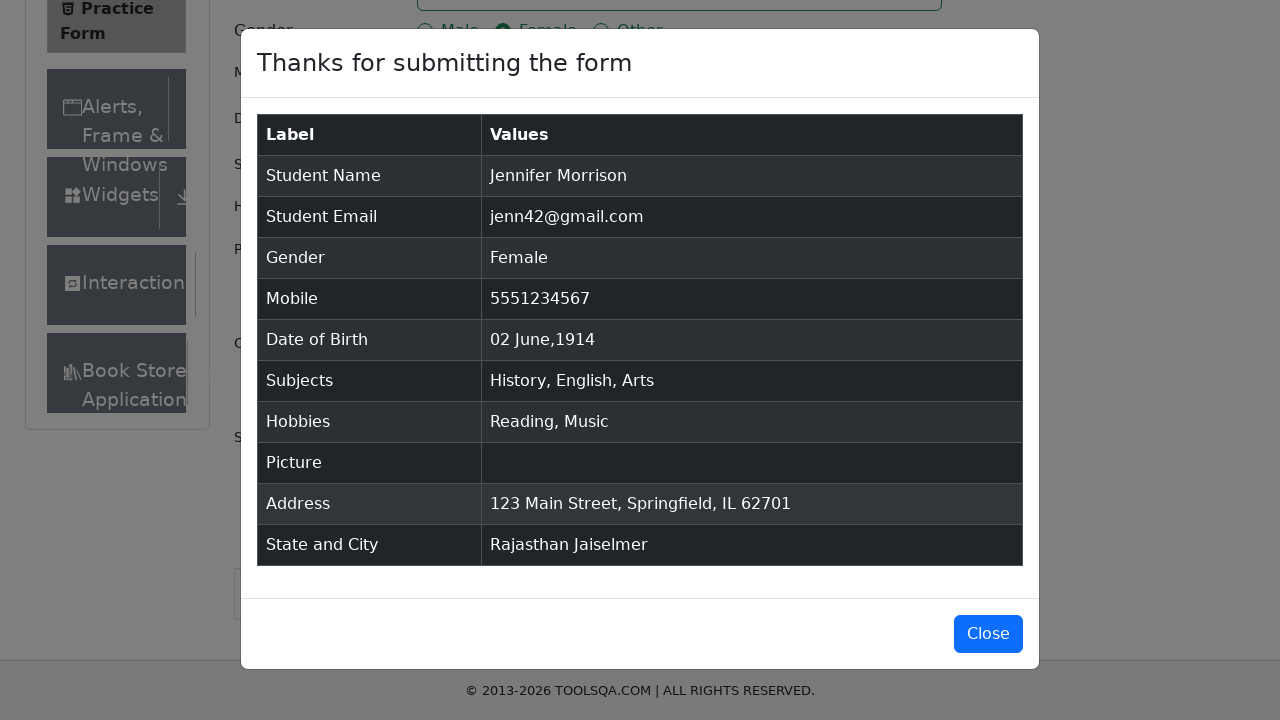

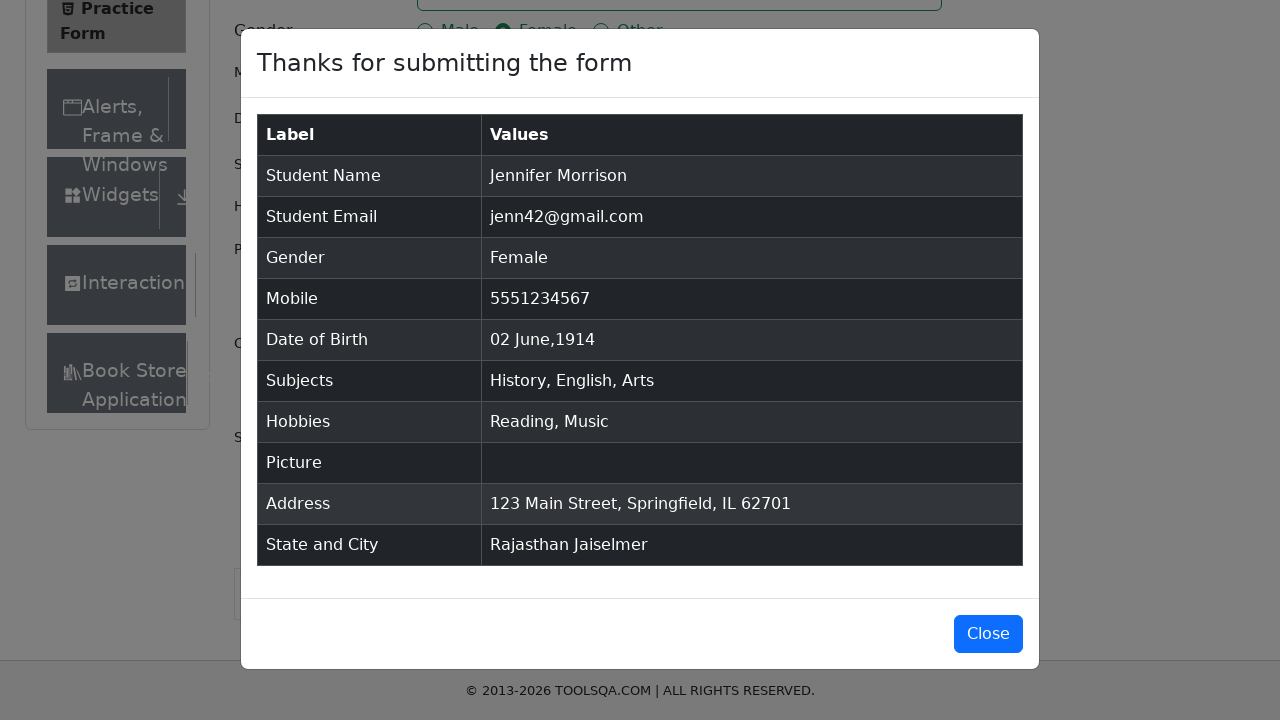